Tests radio button functionality by clicking through BMW, Benz, and Honda radio button options sequentially on a practice page

Starting URL: https://www.letskodeit.com/practice

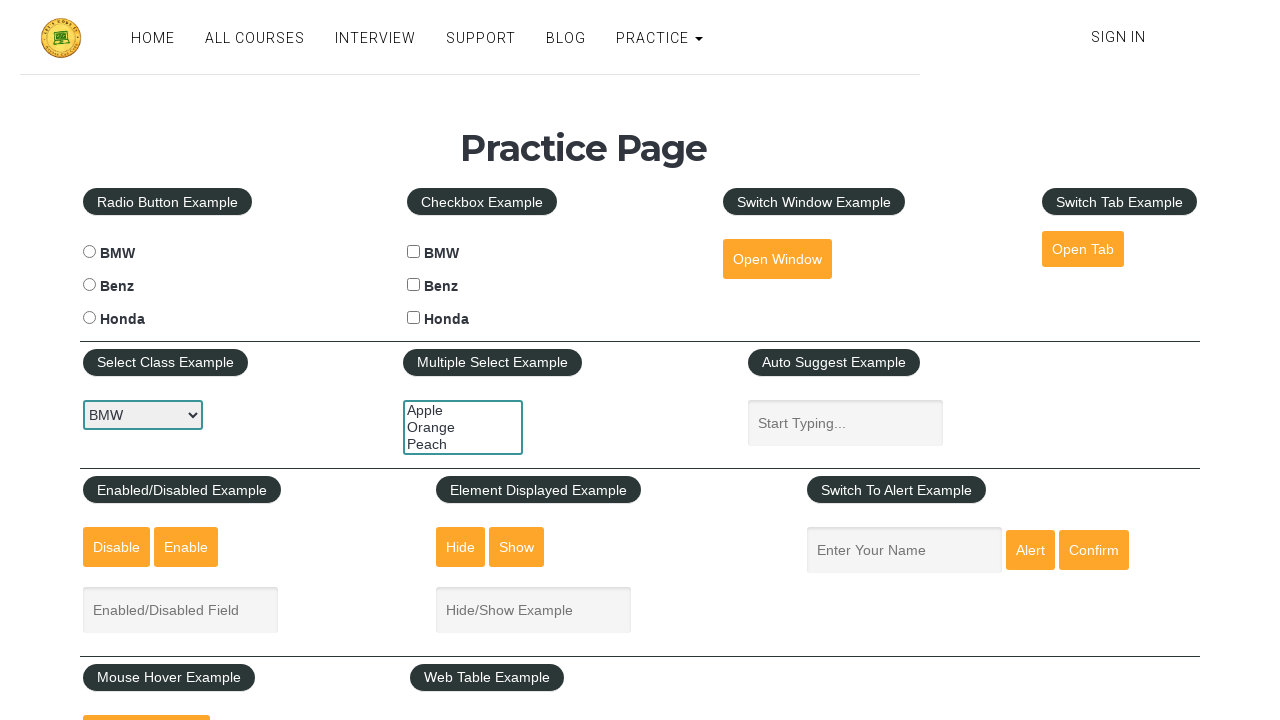

Clicked BMW radio button at (89, 252) on #bmwradio
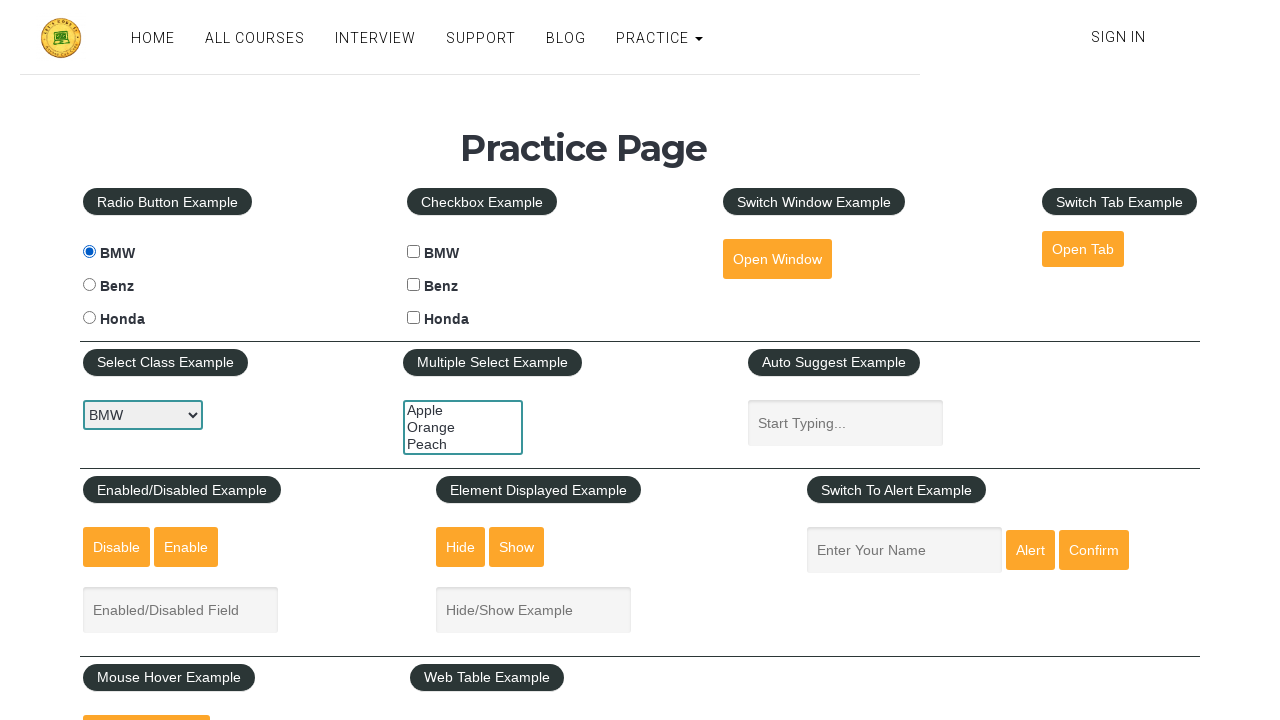

Clicked Benz radio button at (89, 285) on #benzradio
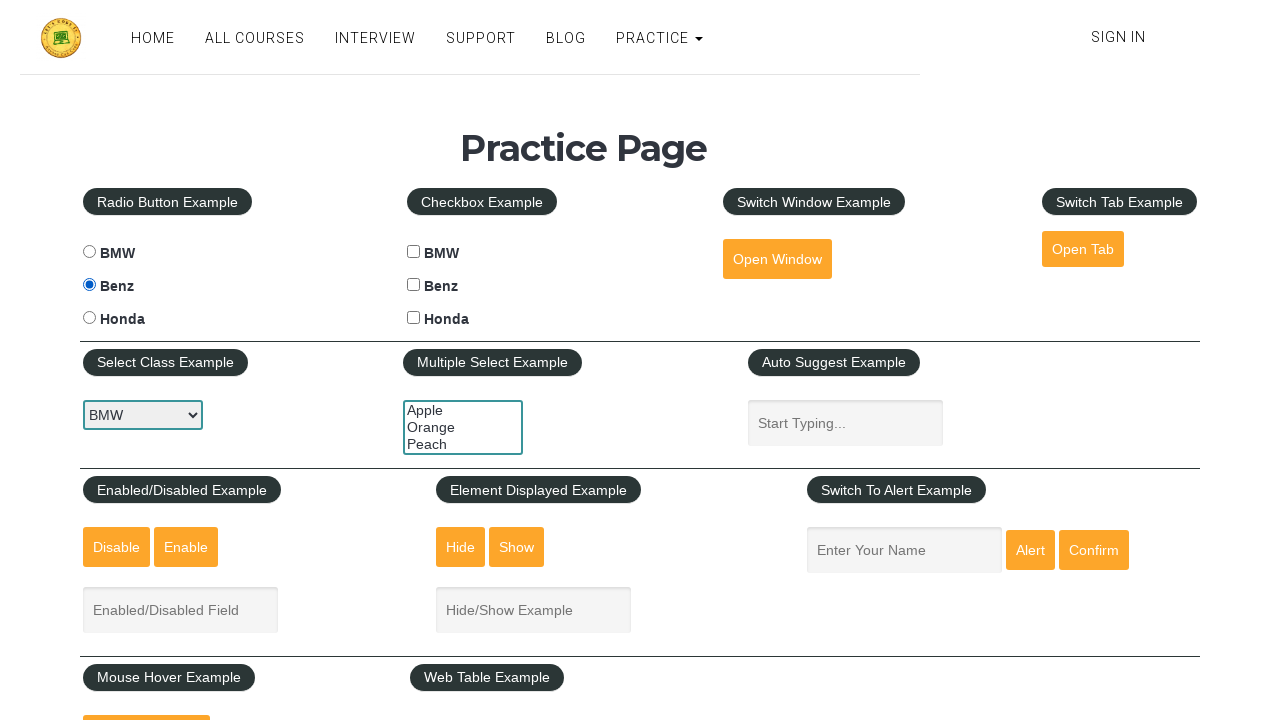

Clicked Honda radio button at (89, 318) on #hondaradio
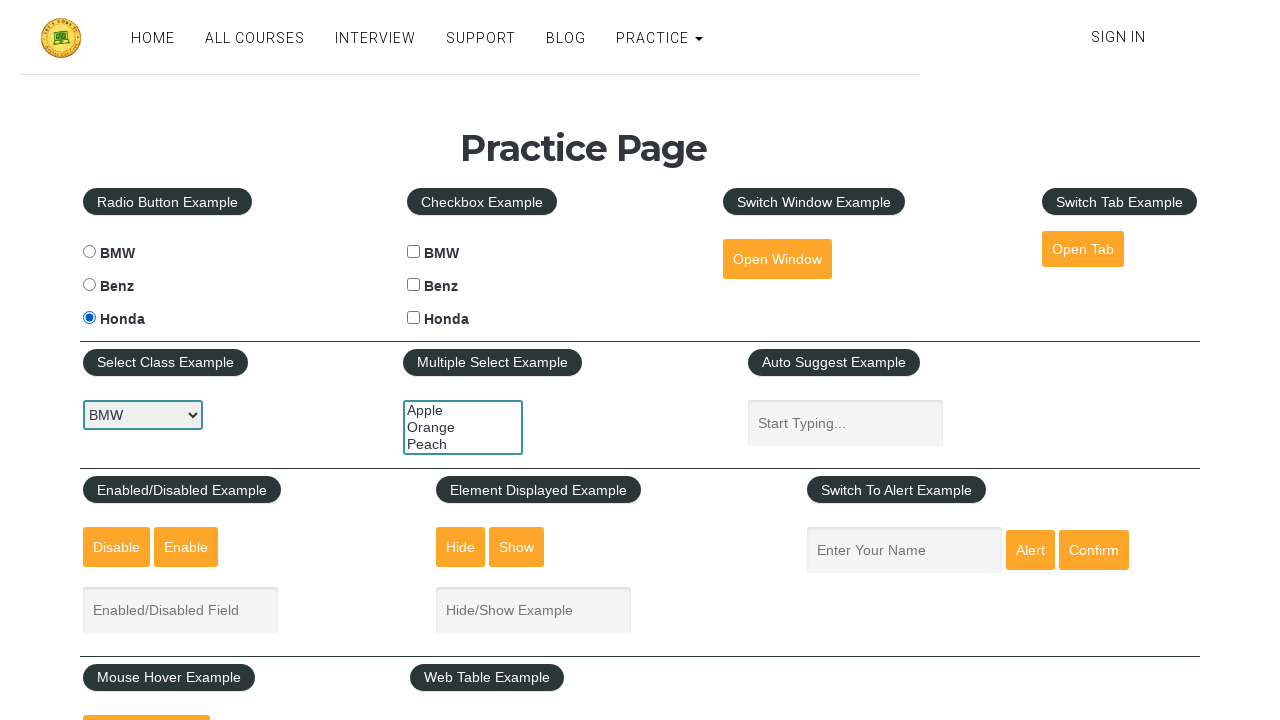

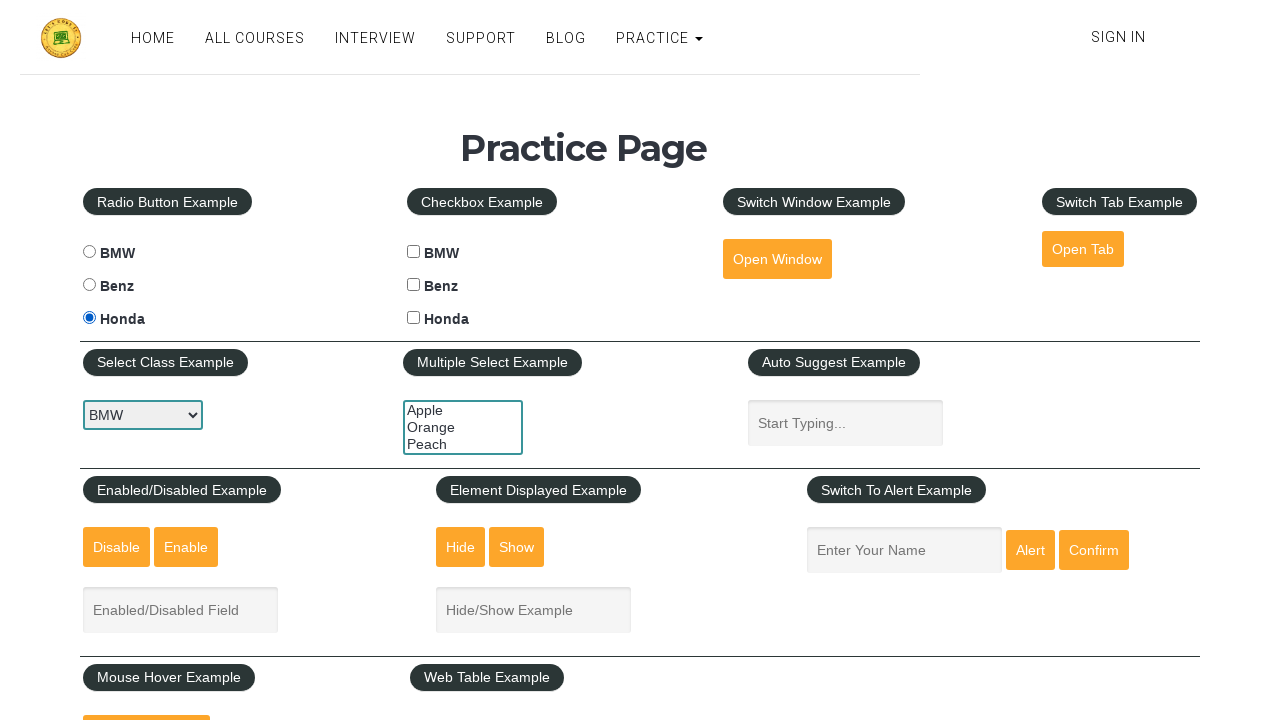